Tests search functionality on a jewelry magazine website by clicking a search button, entering a search term "Чароит" (Charoite - a gemstone), selecting a result, and verifying the page heading matches the search term.

Starting URL: https://jewellerymag.ru/

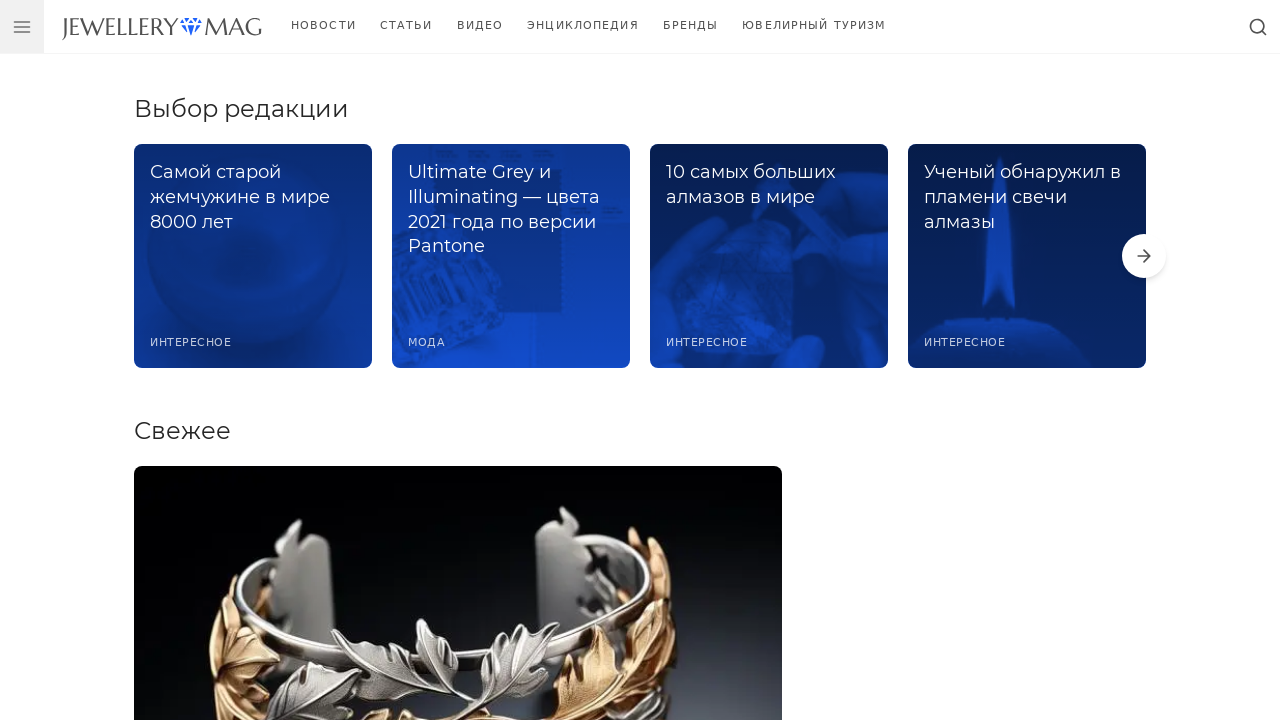

Clicked search button in header at (1258, 26) on xpath=//*[@id='app']/header/div/div/button
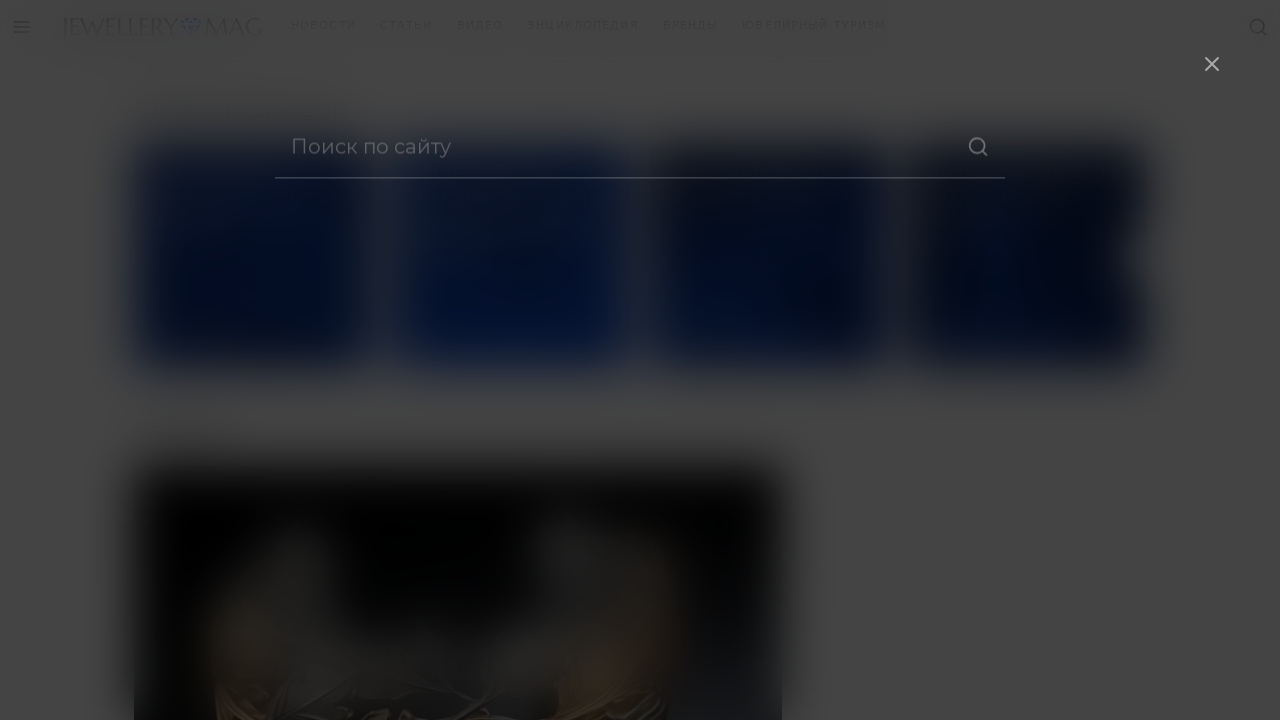

Filled search field with 'Чароит' (Charoite) on input[name='s']
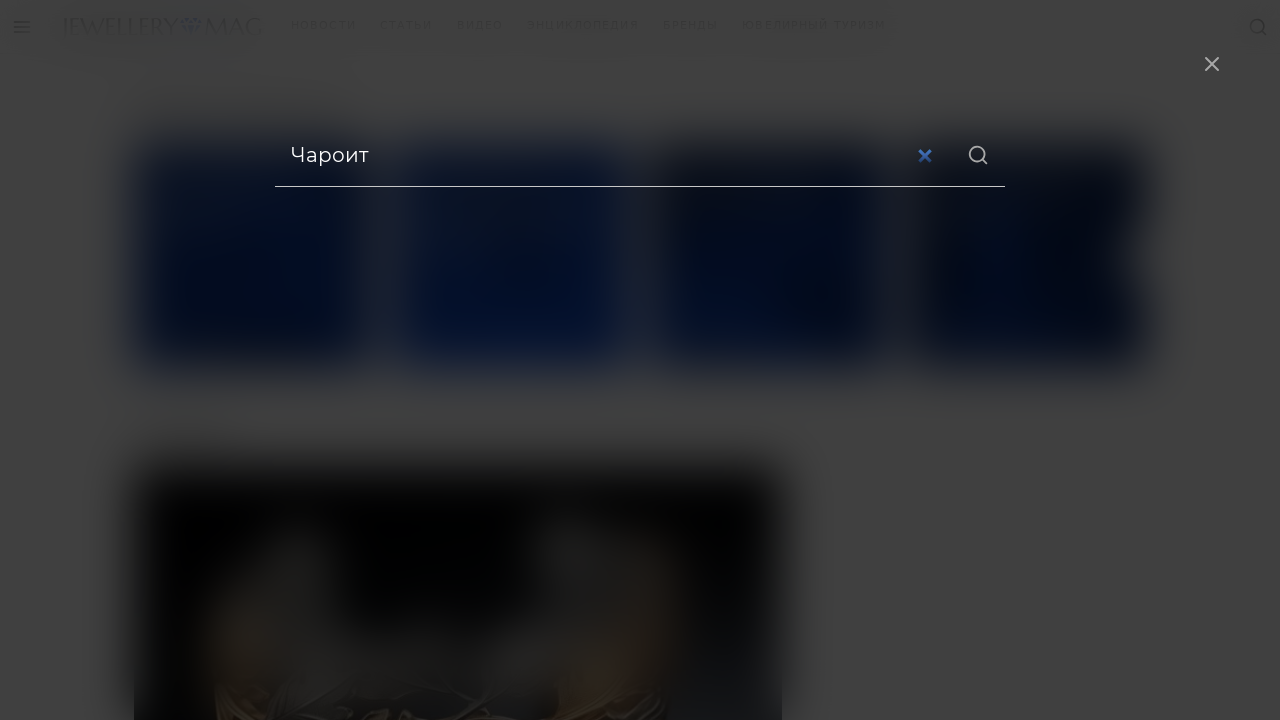

Pressed Enter to submit search on input[name='s']
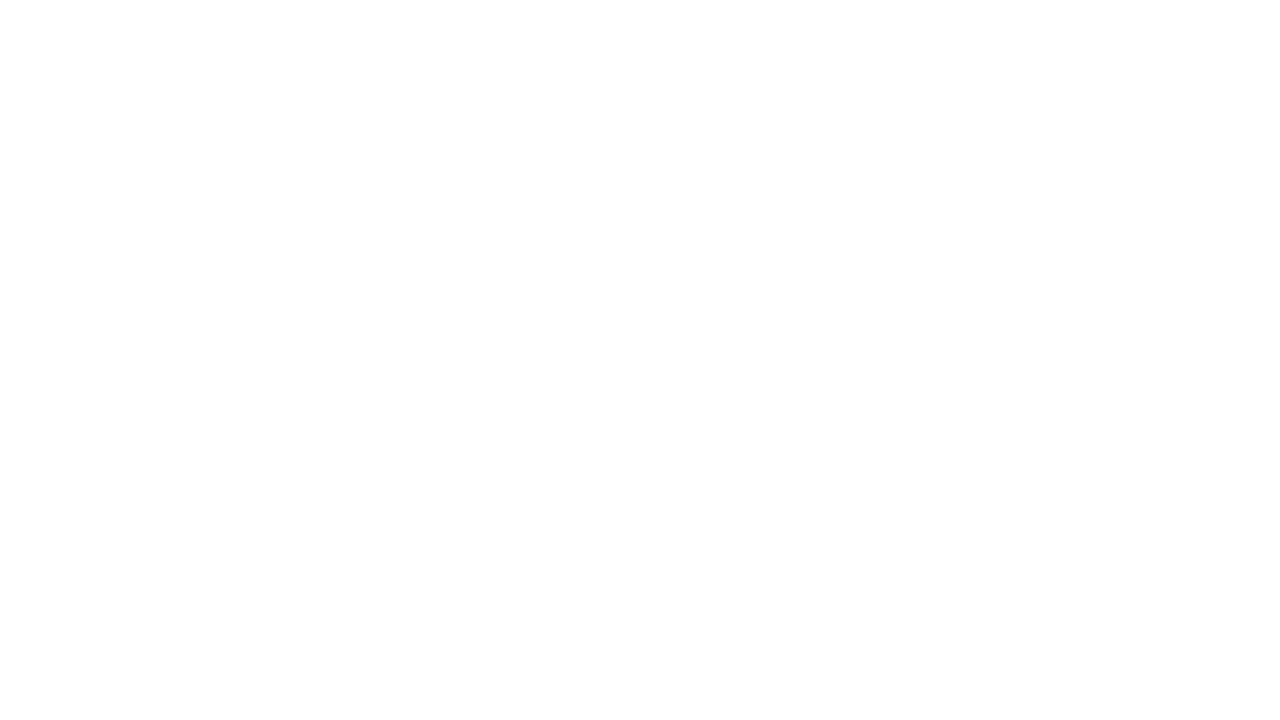

Clicked on search result for 'Чароит' at (598, 329) on xpath=//*[normalize-space(text())='Чароит']
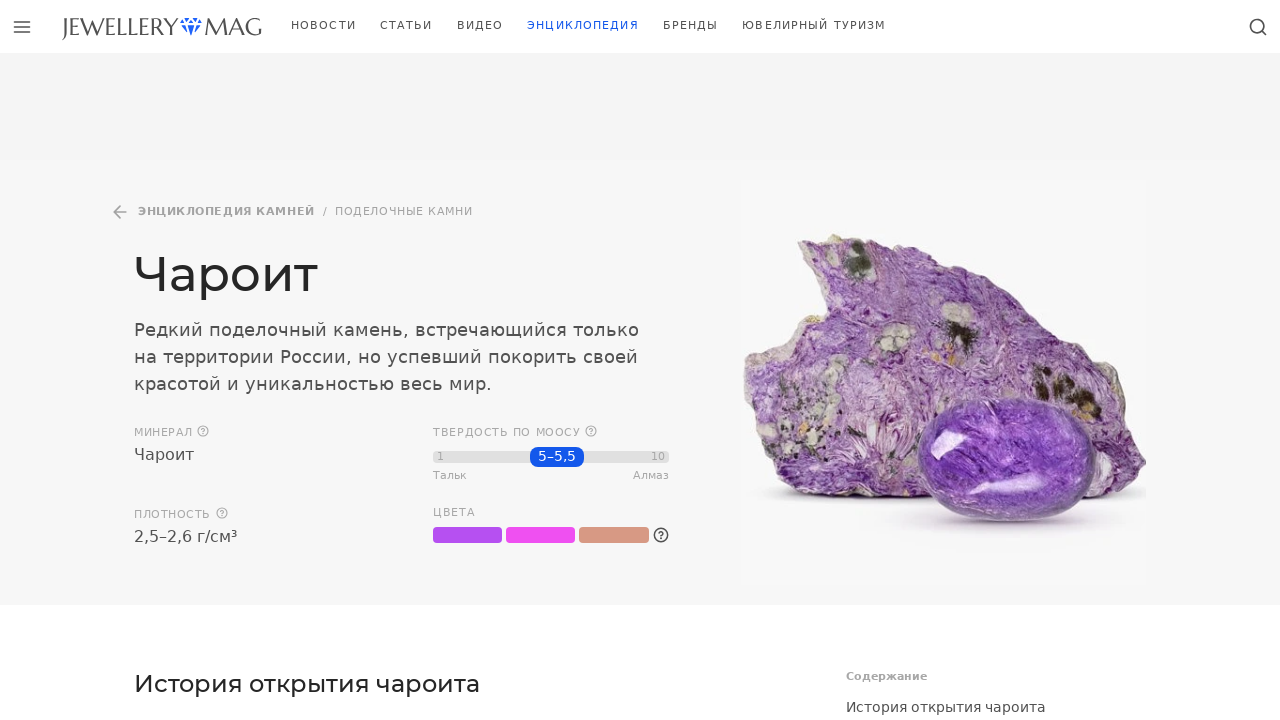

Page heading loaded
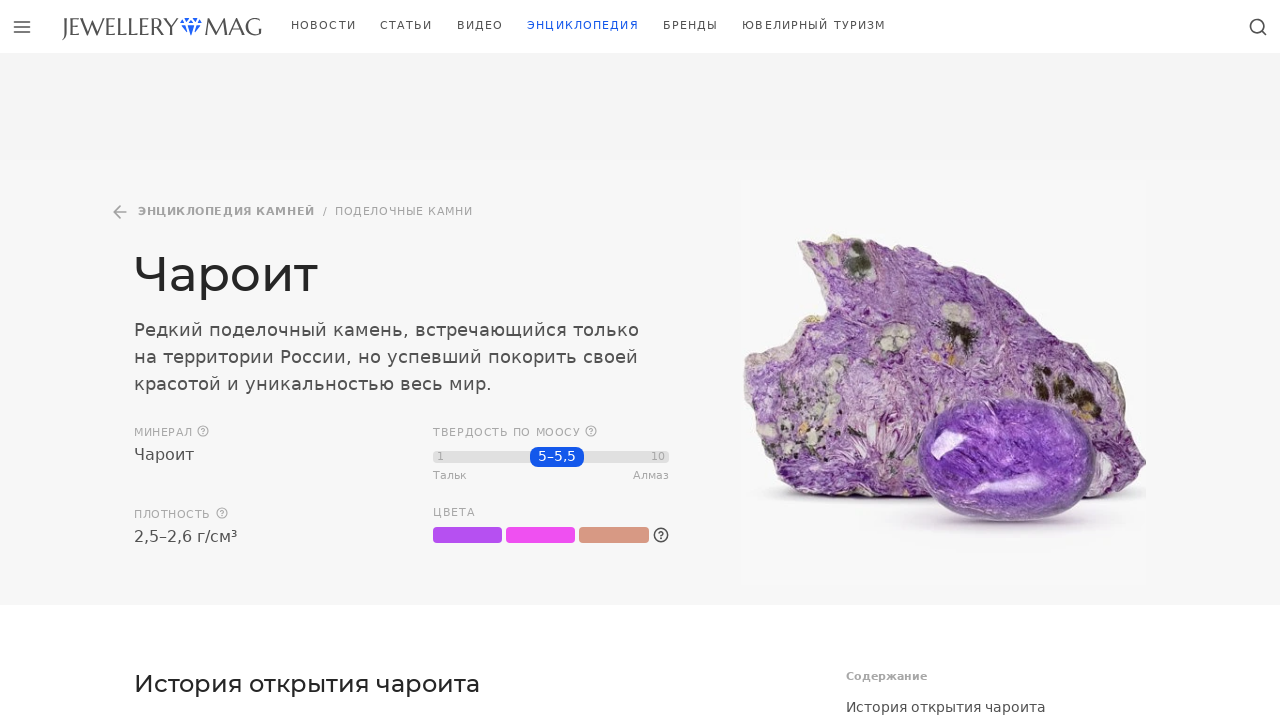

Verified page heading matches 'Чароит'
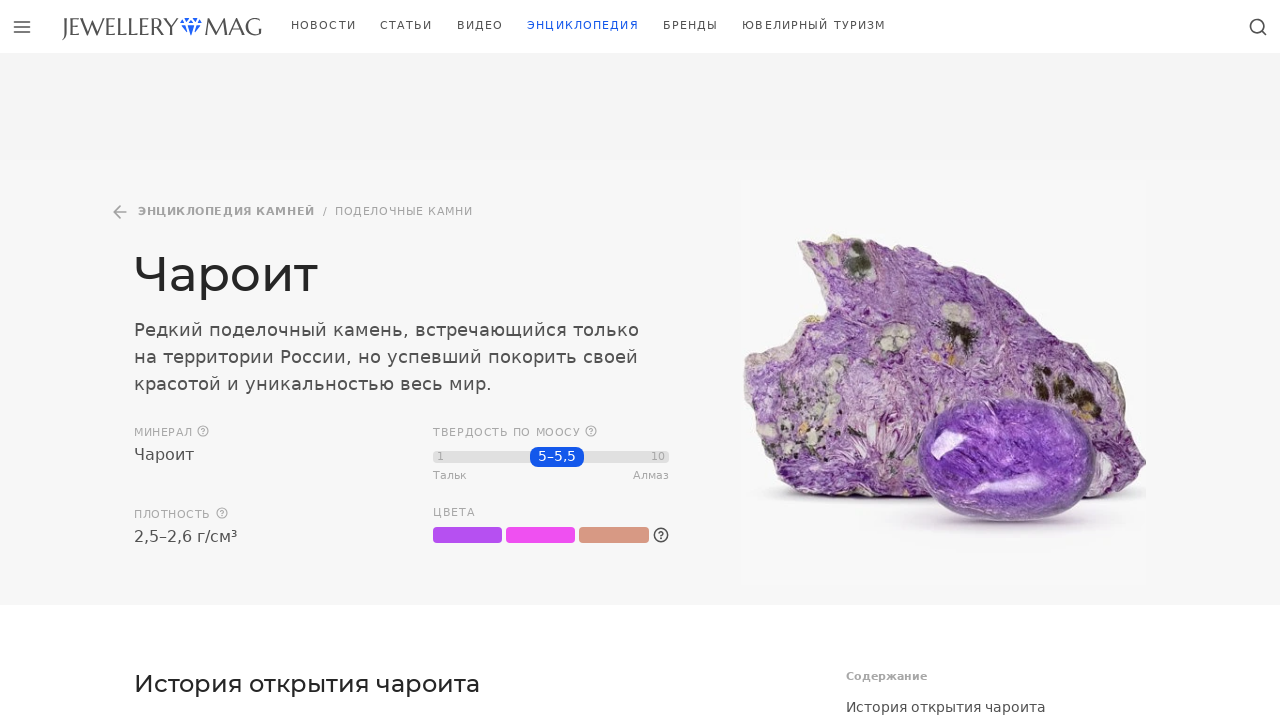

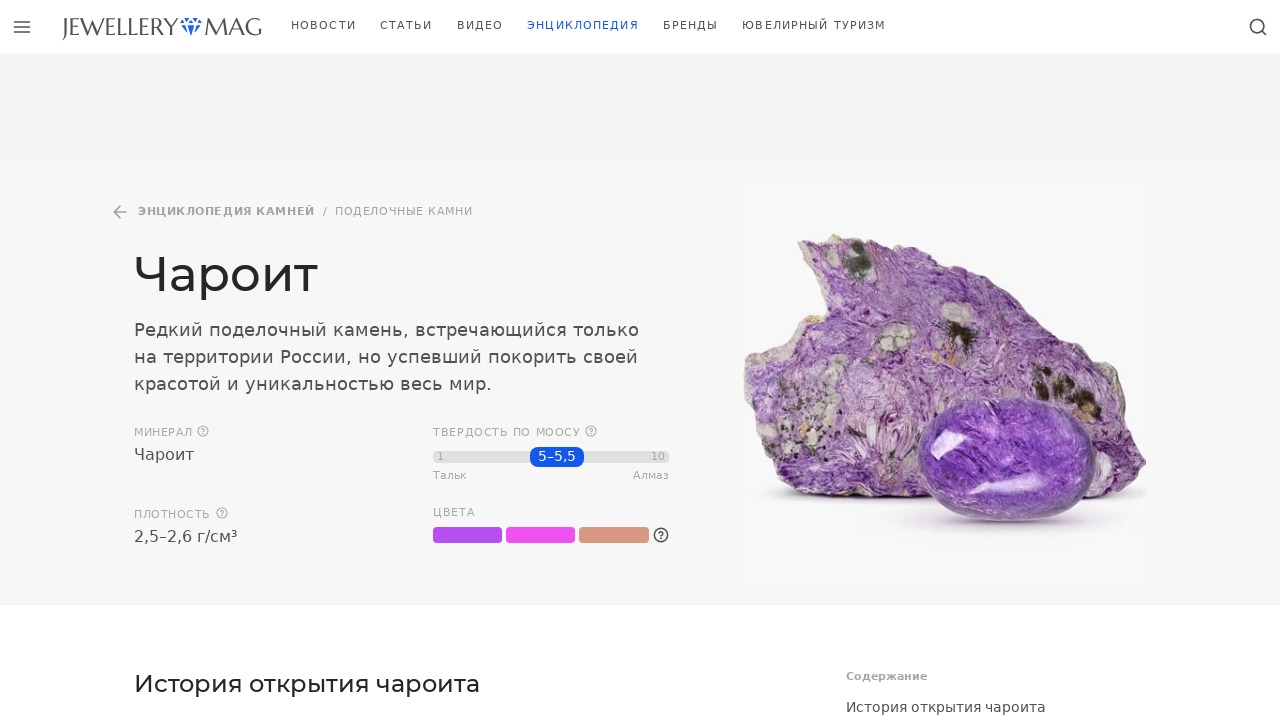